Tests enabling a disabled button using JavaScript executor, clicking it, and handling the resulting alert

Starting URL: https://testerautomatyczny2023.github.io/CookieTesting/disabledbutton.html

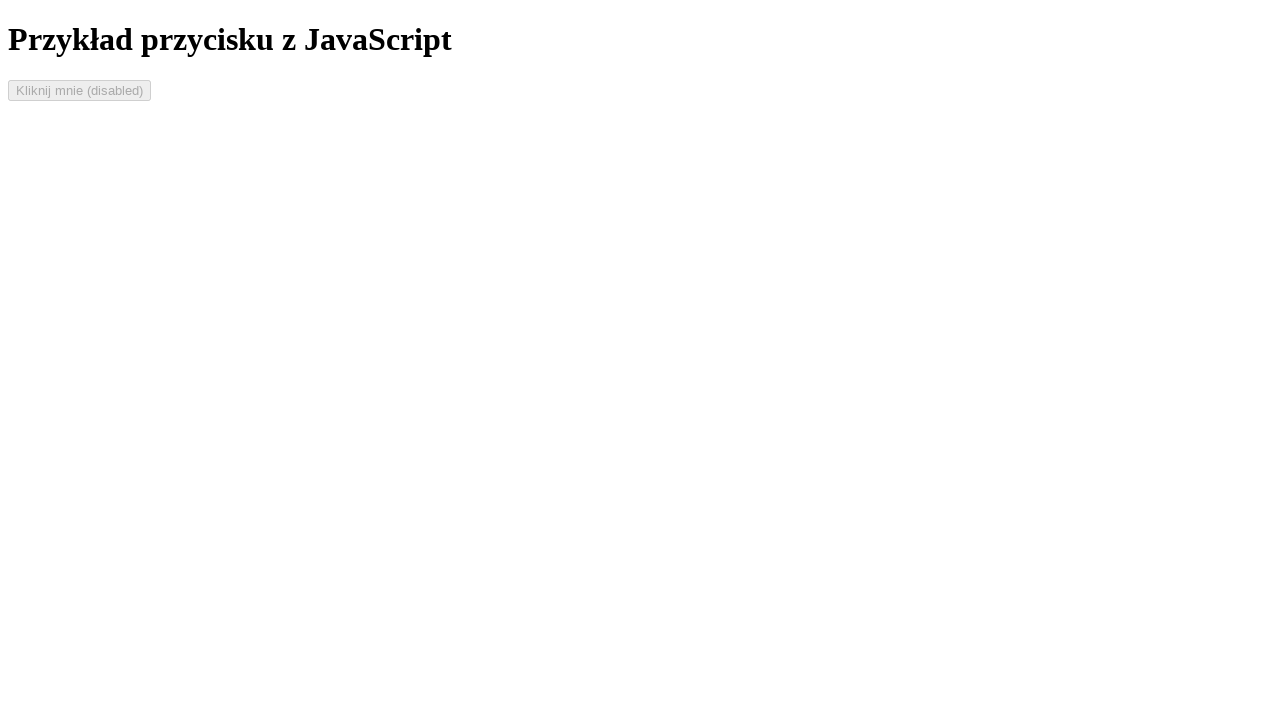

Located the disabled button element
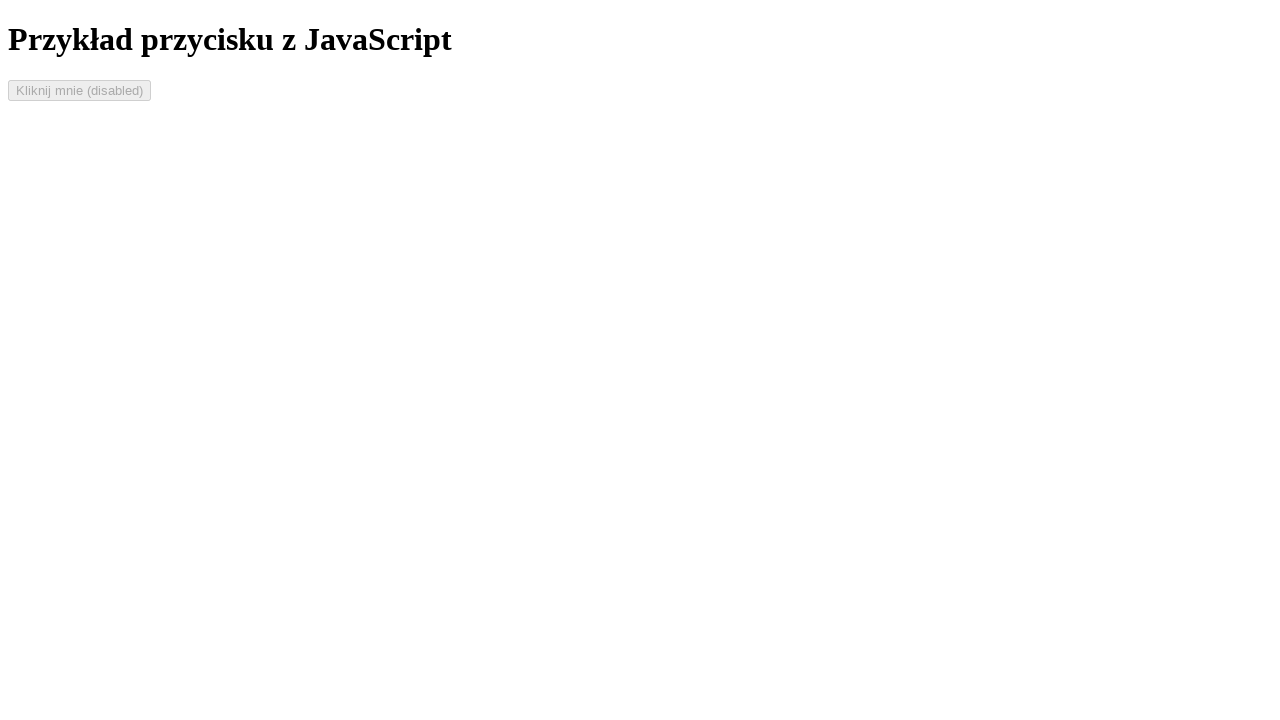

Enabled button by removing disabled attribute using JavaScript
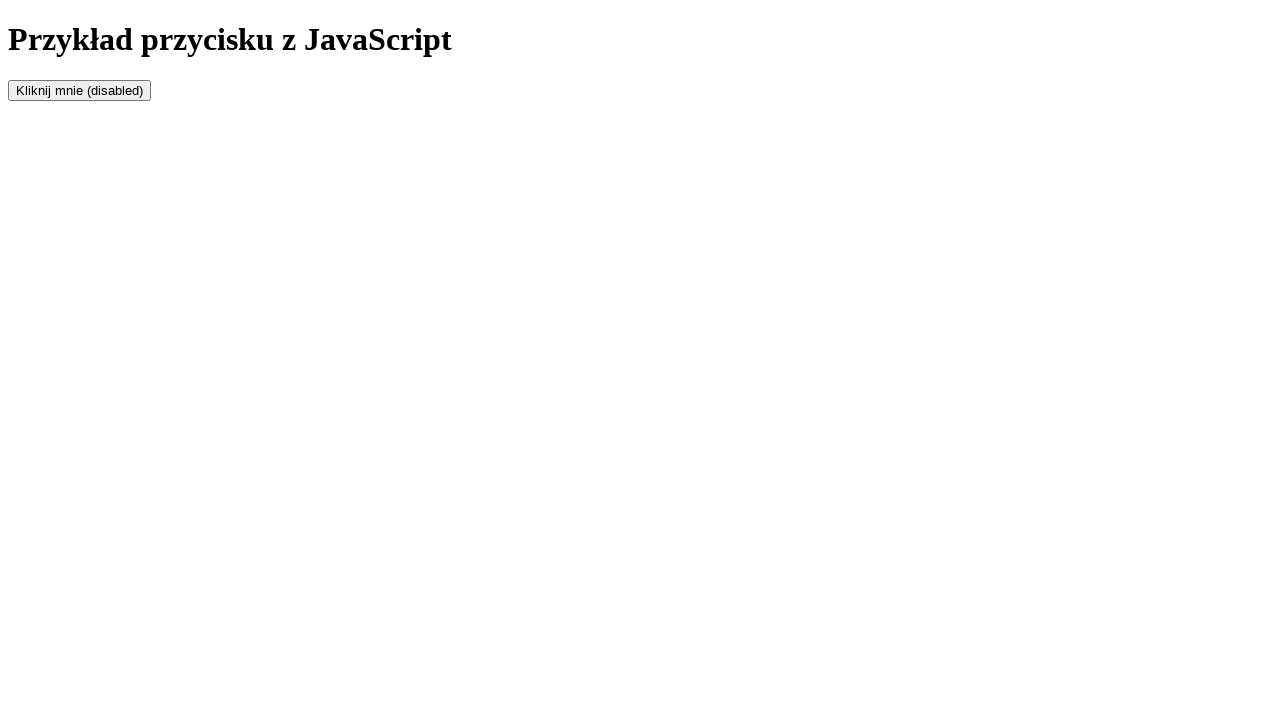

Clicked the enabled button at (80, 90) on #myButton
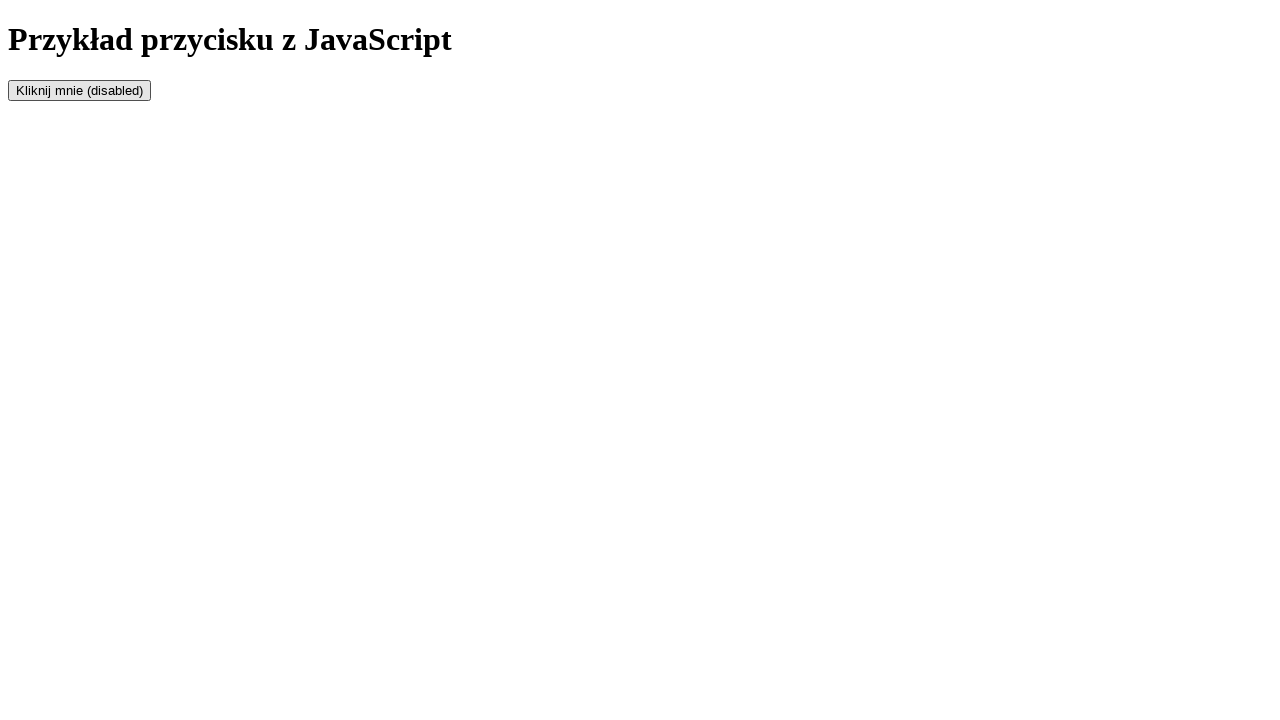

Set up alert dialog handler to accept dialogs
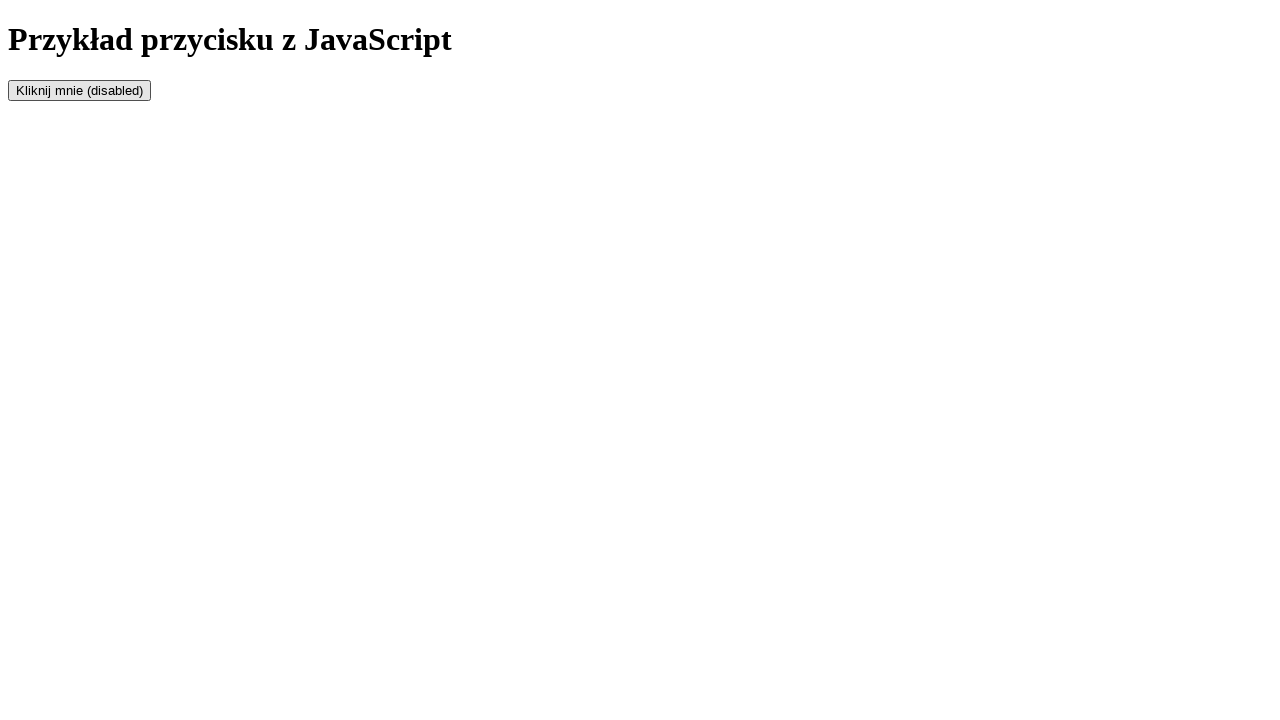

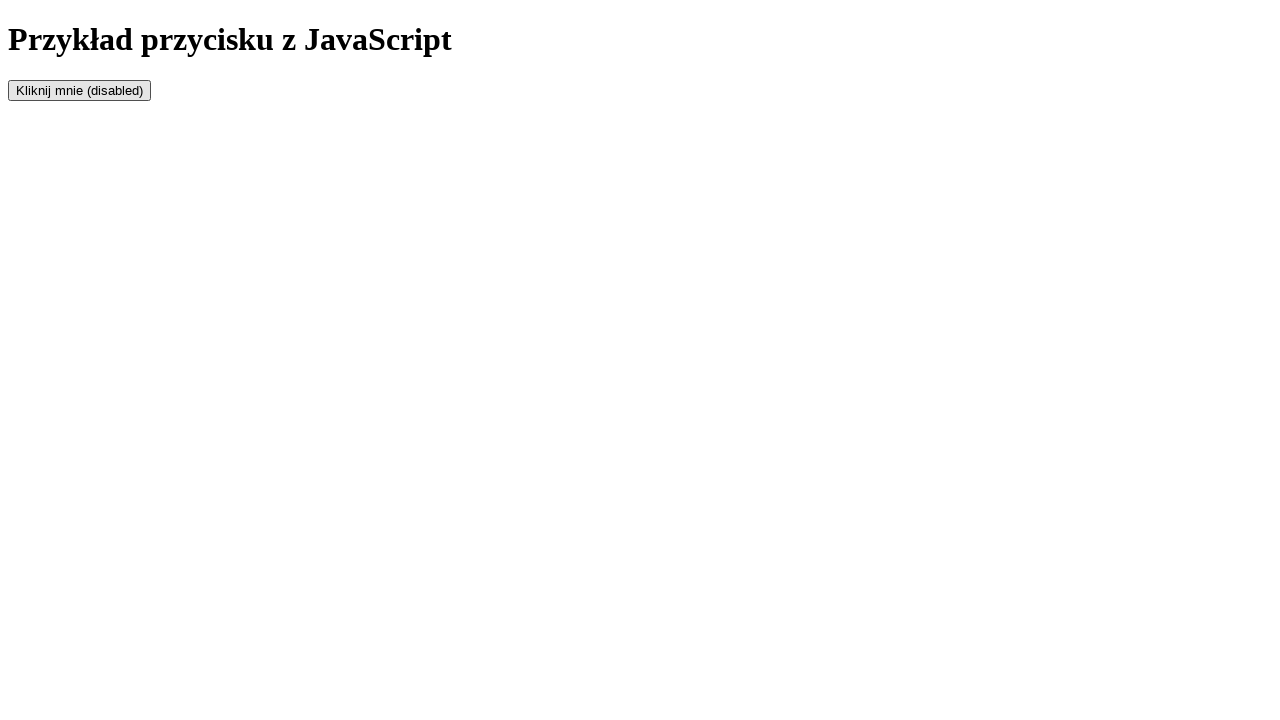